Tests clearing the complete state of all items by checking and unchecking the toggle all checkbox

Starting URL: https://demo.playwright.dev/todomvc

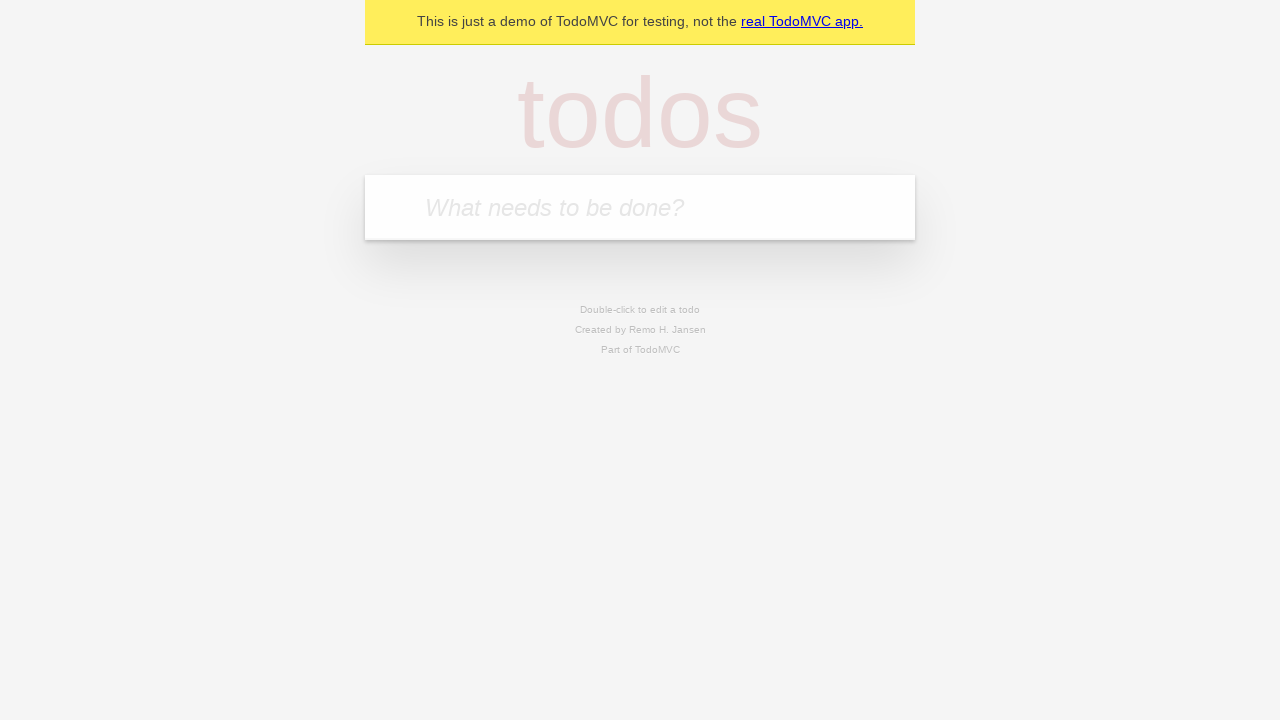

Filled first todo field with 'buy some cheese' on internal:attr=[placeholder="What needs to be done?"i]
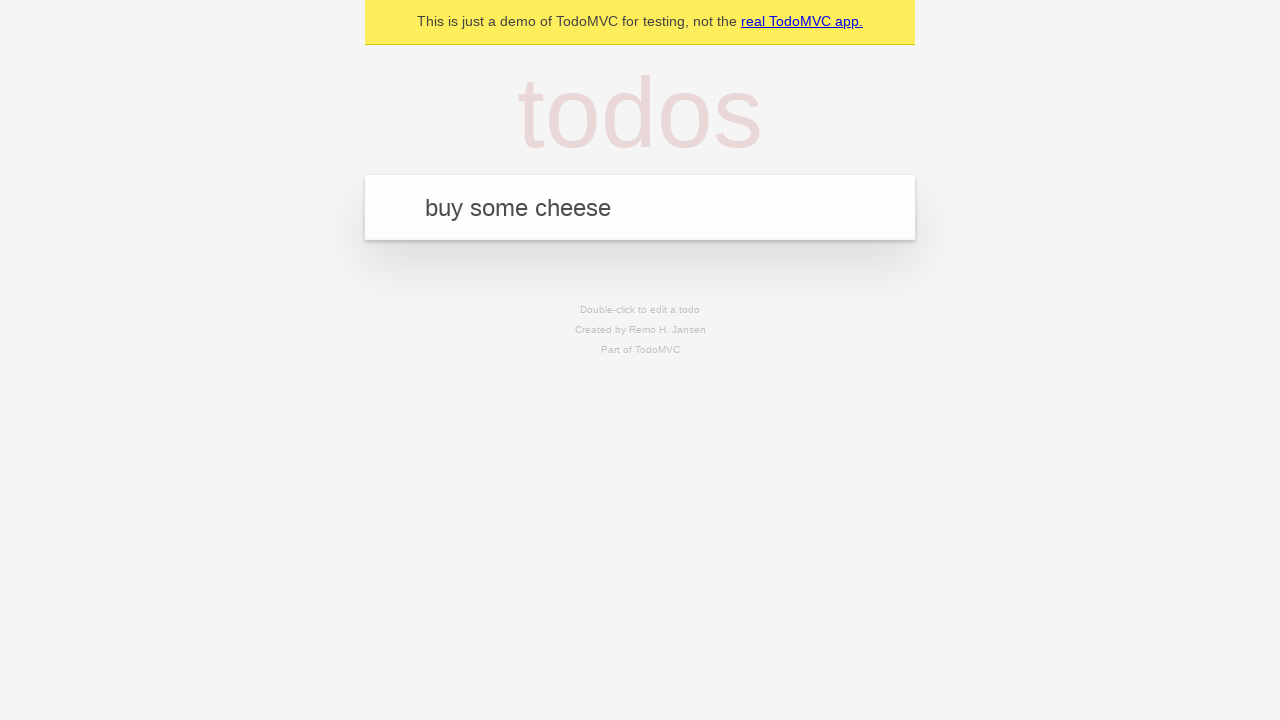

Pressed Enter to create first todo item on internal:attr=[placeholder="What needs to be done?"i]
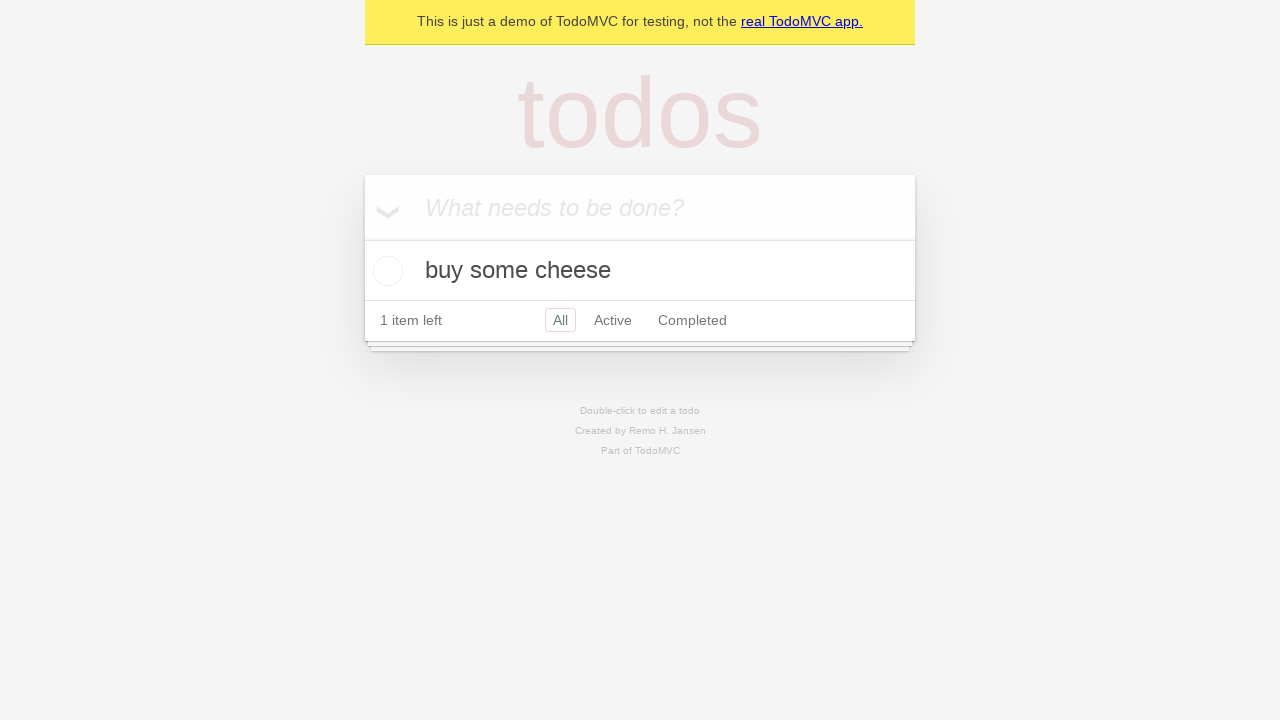

Filled second todo field with 'feed the cat' on internal:attr=[placeholder="What needs to be done?"i]
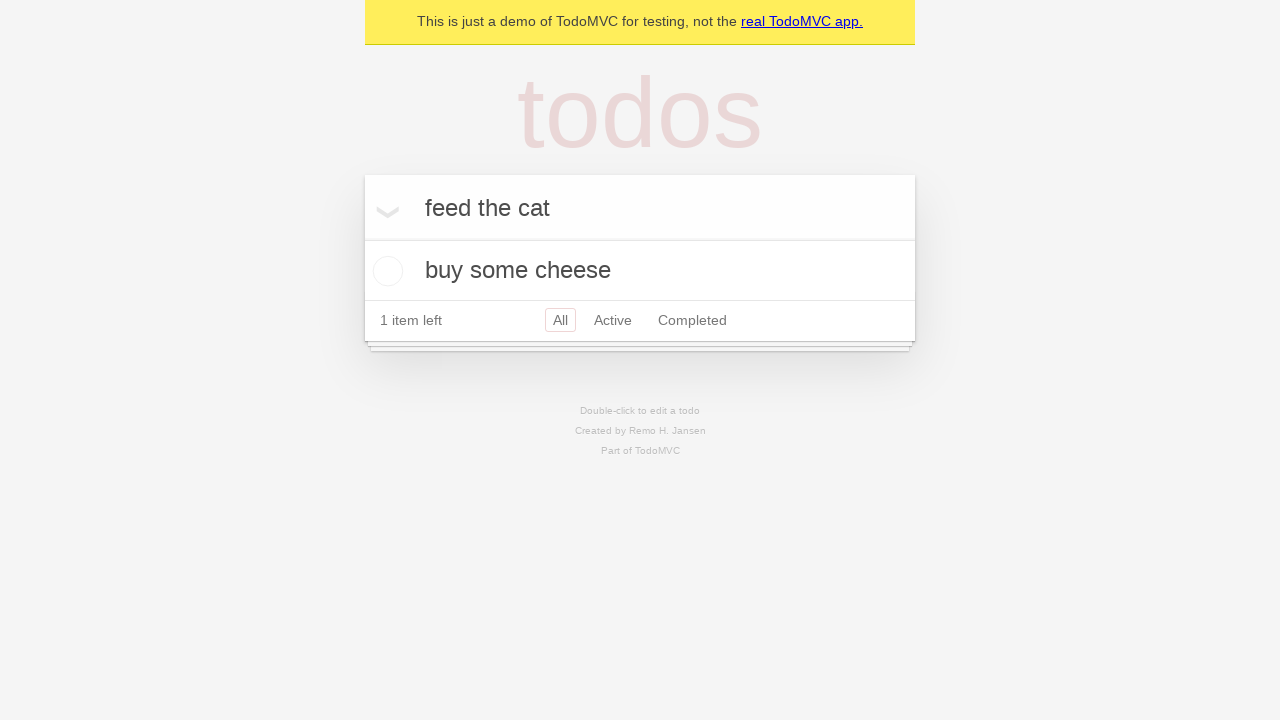

Pressed Enter to create second todo item on internal:attr=[placeholder="What needs to be done?"i]
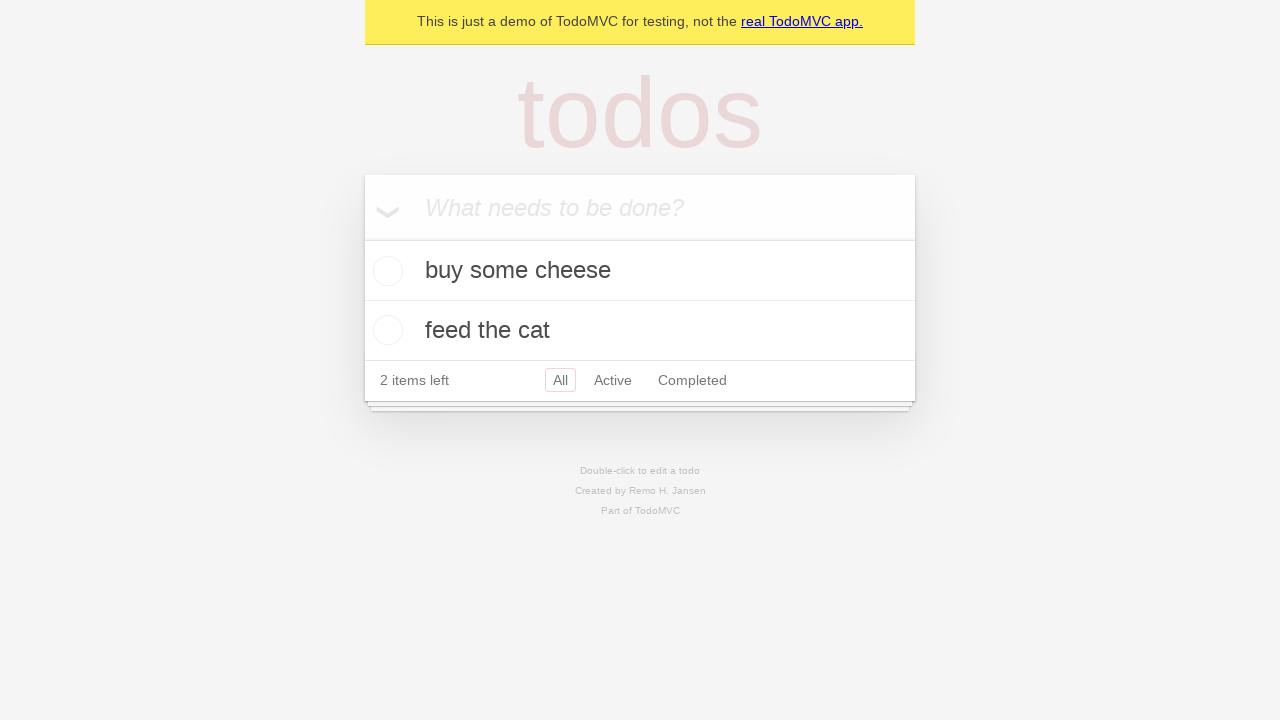

Filled third todo field with 'book a doctors appointment' on internal:attr=[placeholder="What needs to be done?"i]
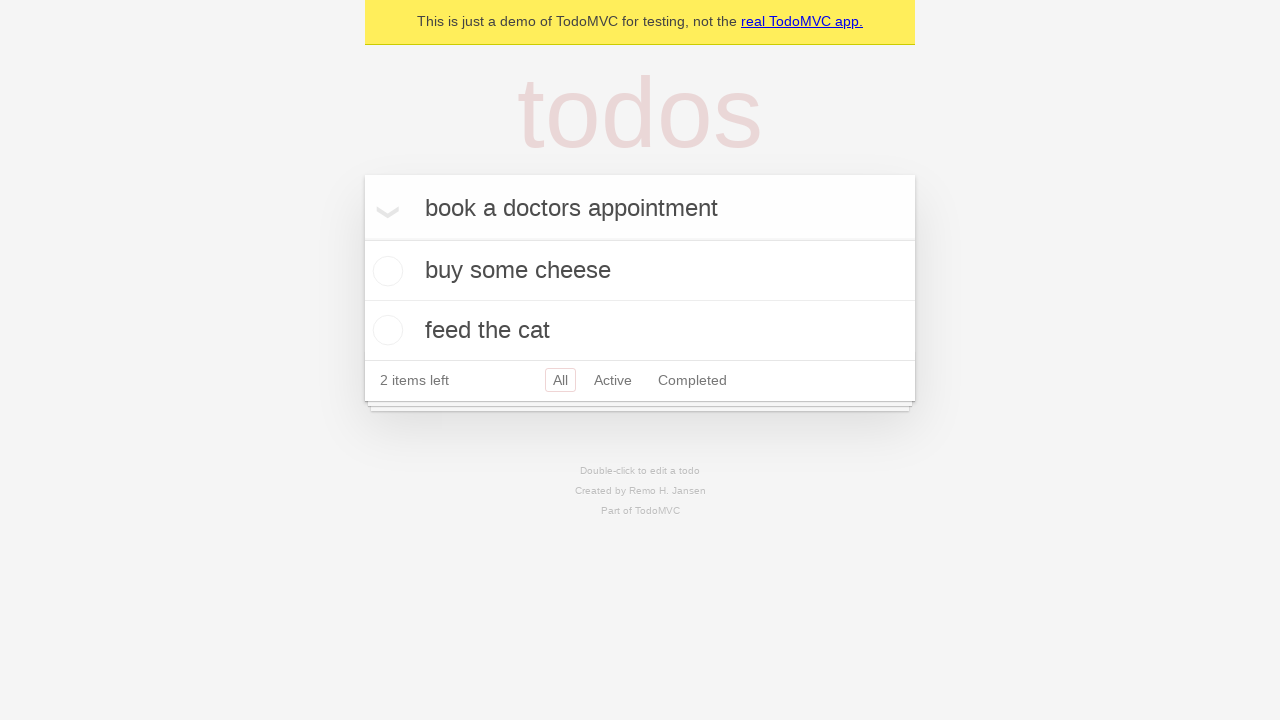

Pressed Enter to create third todo item on internal:attr=[placeholder="What needs to be done?"i]
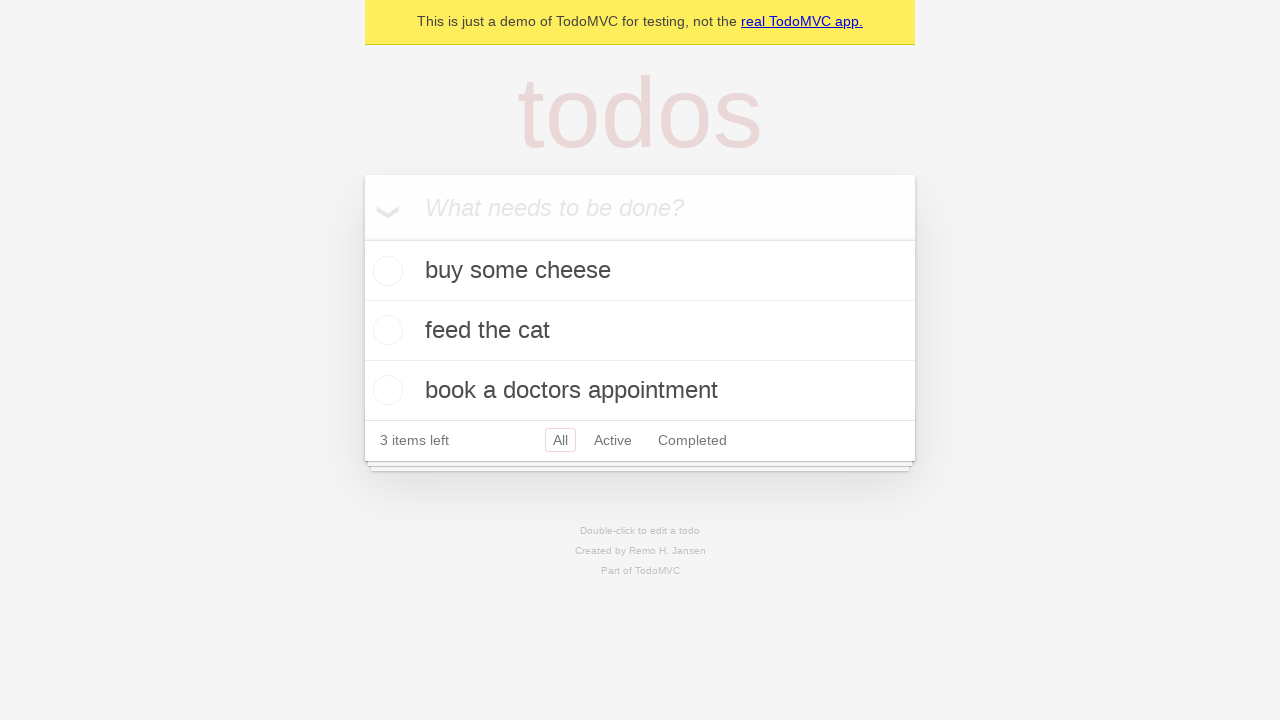

Waited for all todo items to be rendered
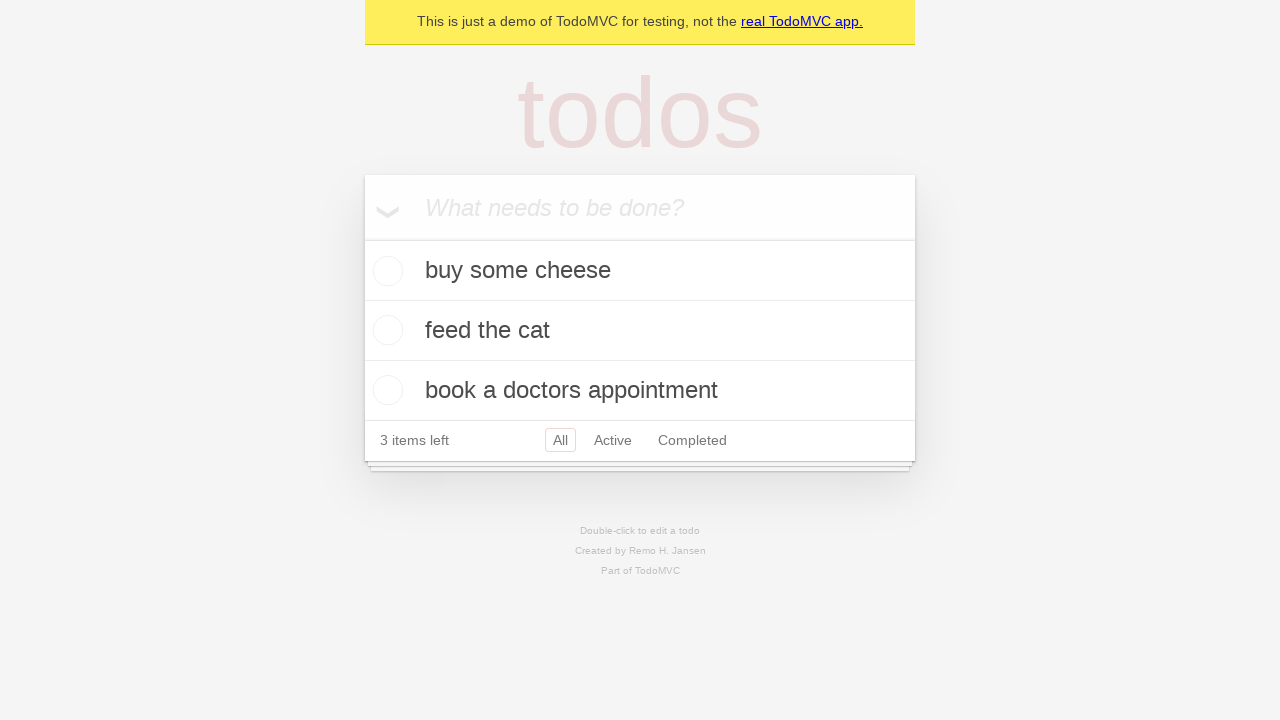

Checked toggle all checkbox to mark all items as complete at (362, 238) on internal:label="Mark all as complete"i
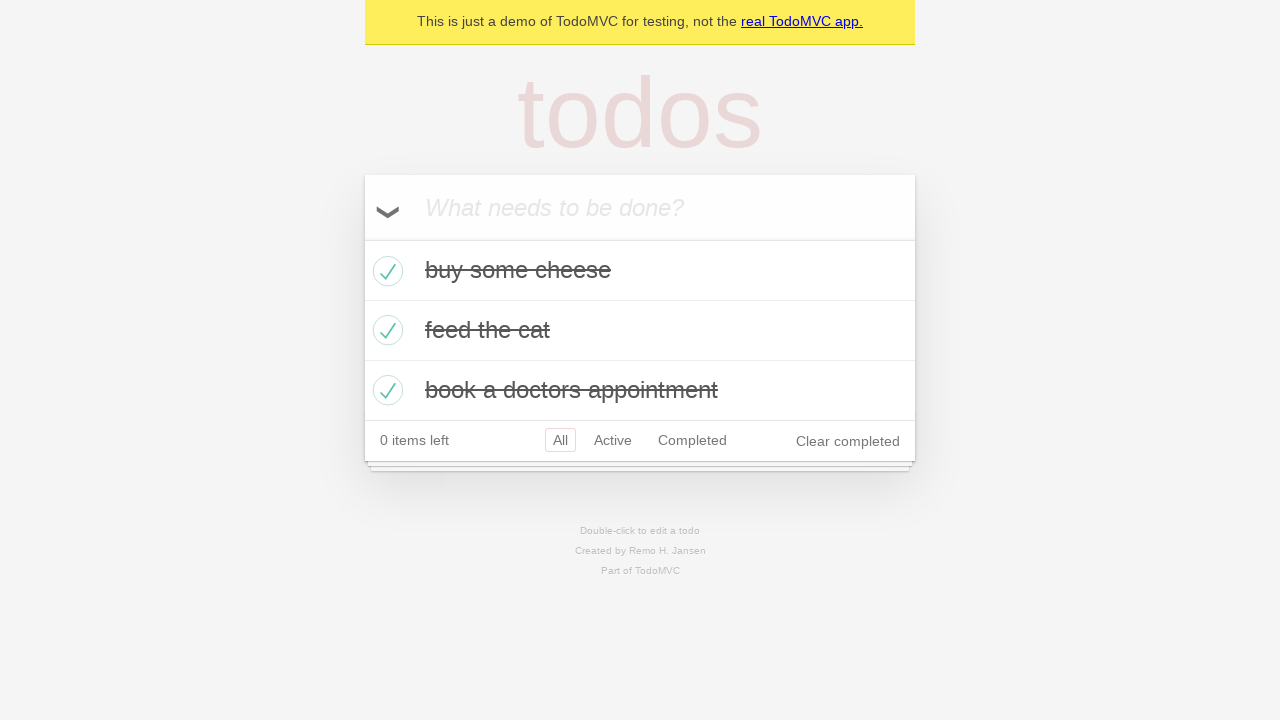

Unchecked toggle all checkbox to clear complete state of all items at (362, 238) on internal:label="Mark all as complete"i
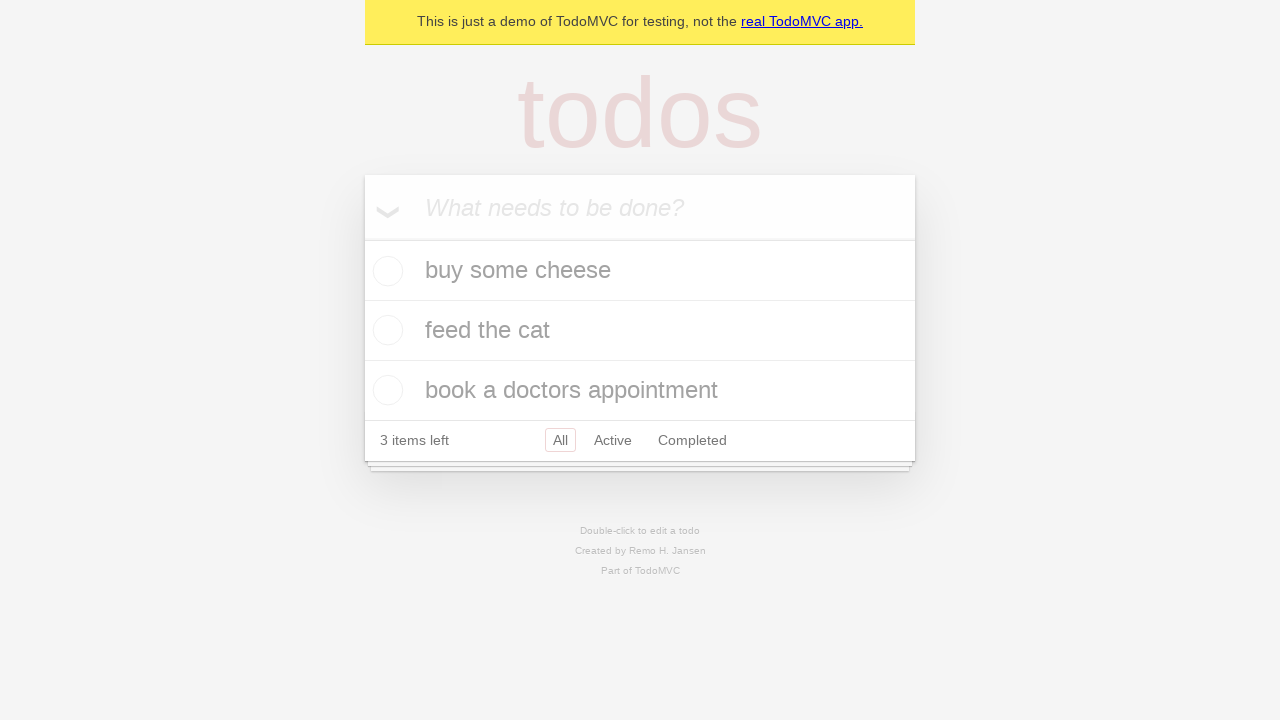

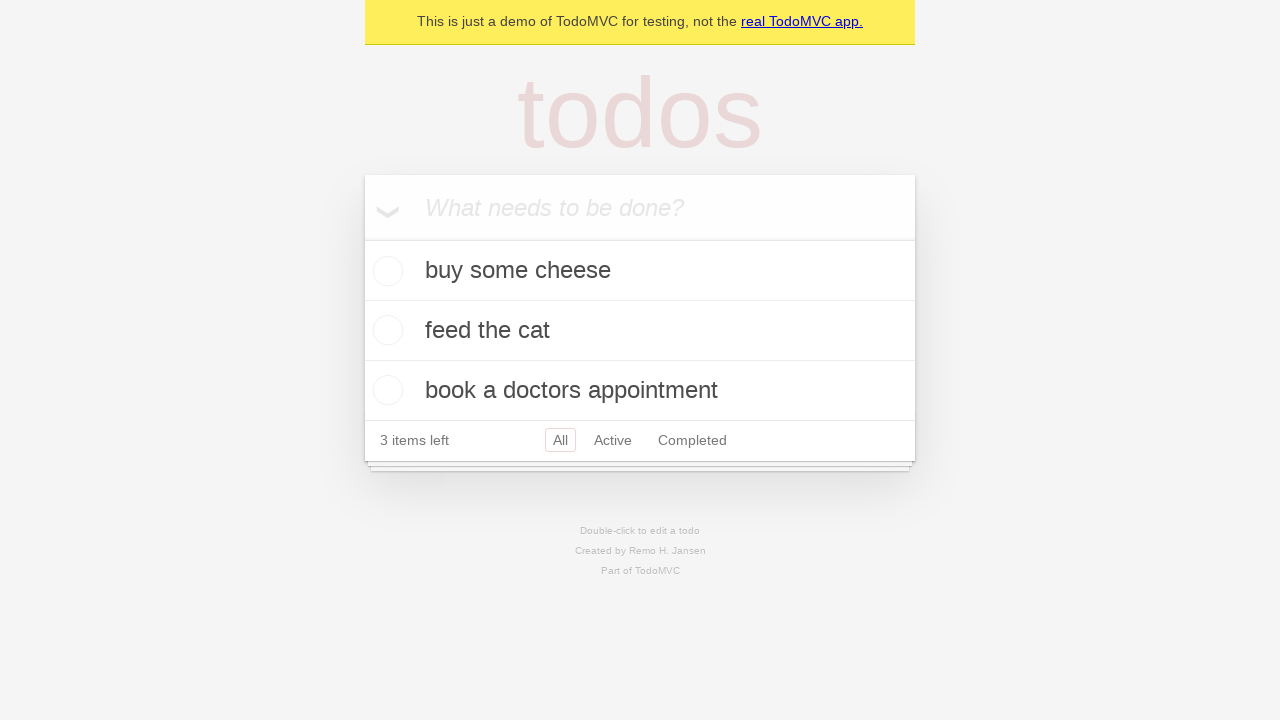